Tests explicit wait functionality by waiting for a dynamically appearing button to become visible and then clicking it on the DemoQA dynamic properties page.

Starting URL: https://demoqa.com/dynamic-properties

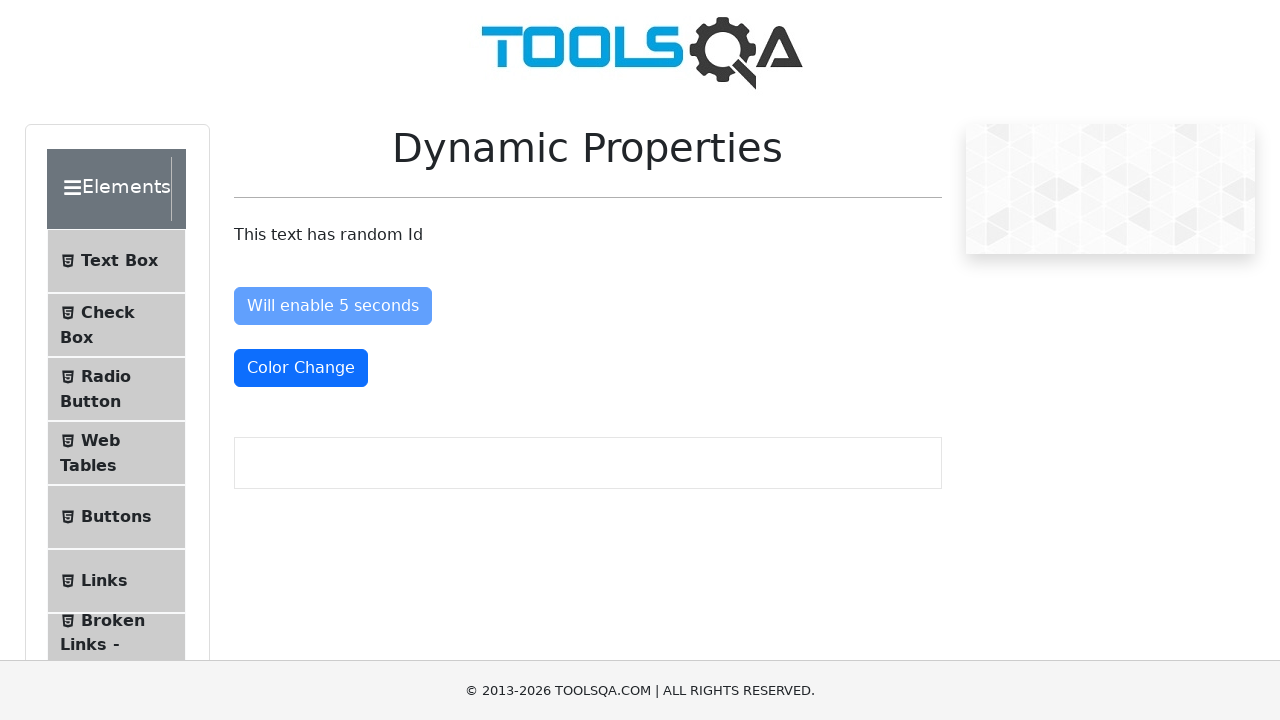

Waited for 'Visible After 5 Seconds' button to become visible
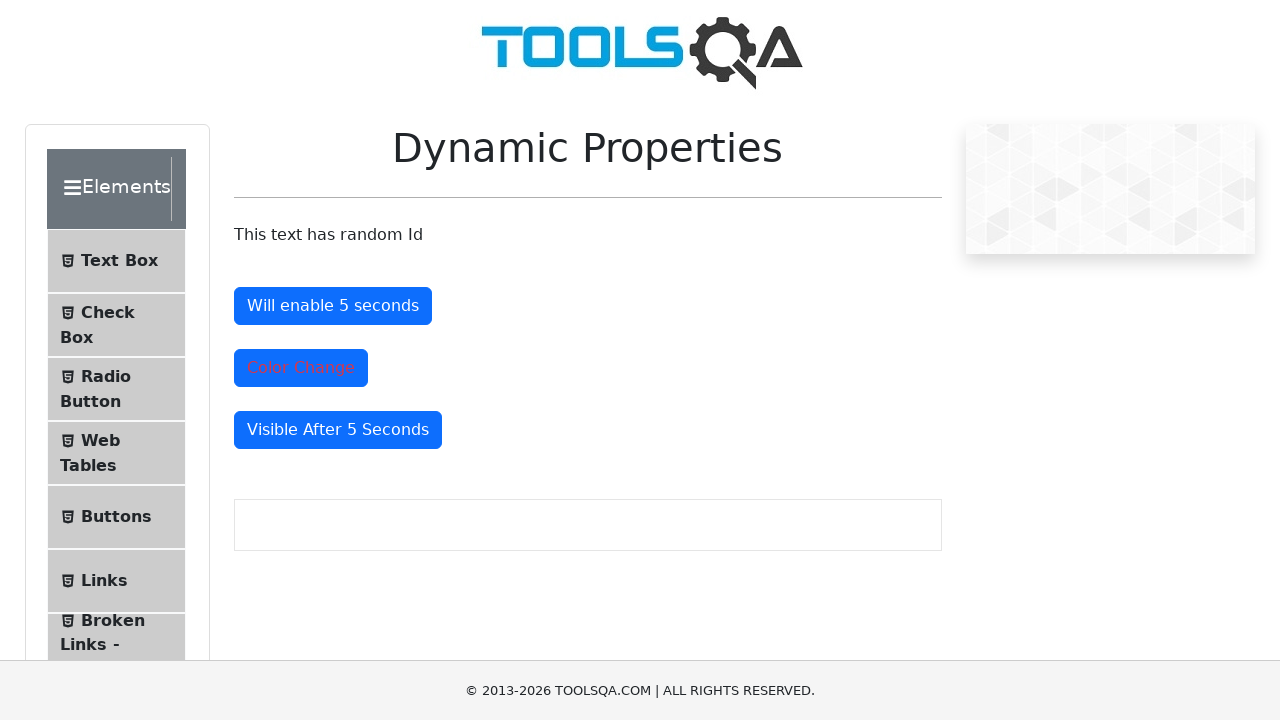

Clicked the dynamically appearing button at (338, 430) on #visibleAfter
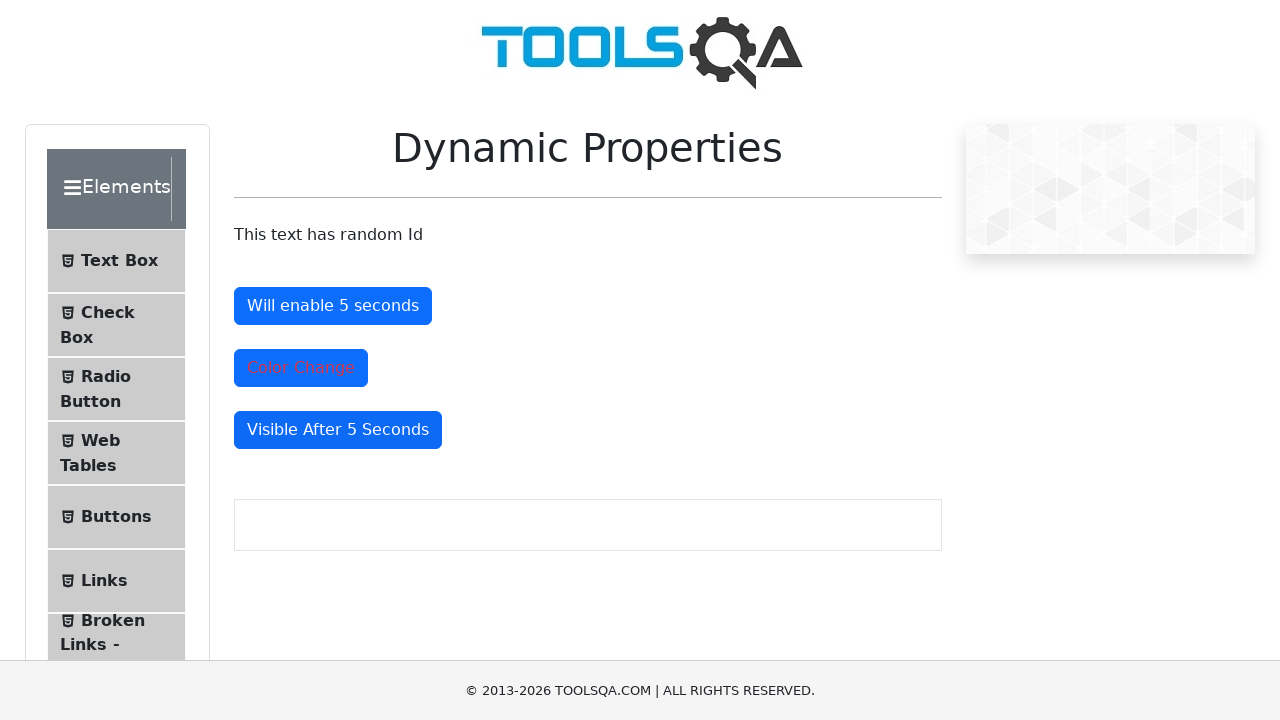

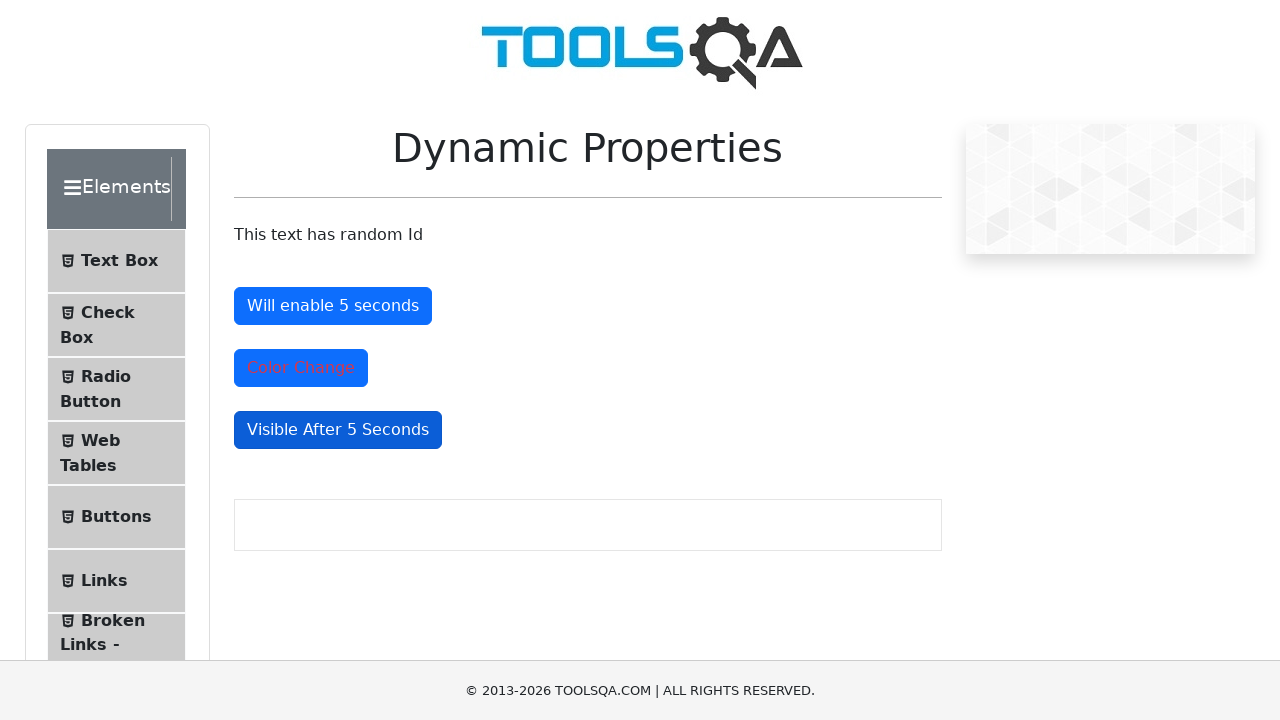